Tests entering a first name into the registration form's first name field

Starting URL: http://demo.automationtesting.in/Register.html

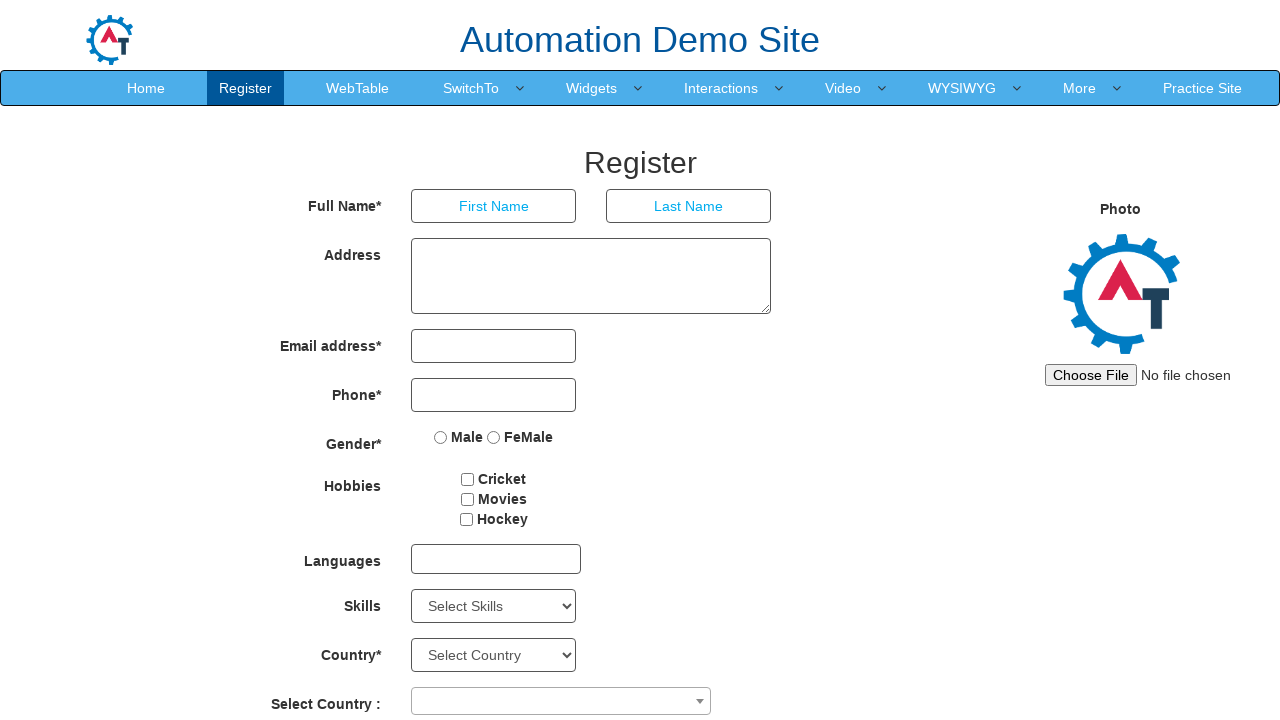

Entered 'Ram' into the first name field on input[placeholder='First Name']
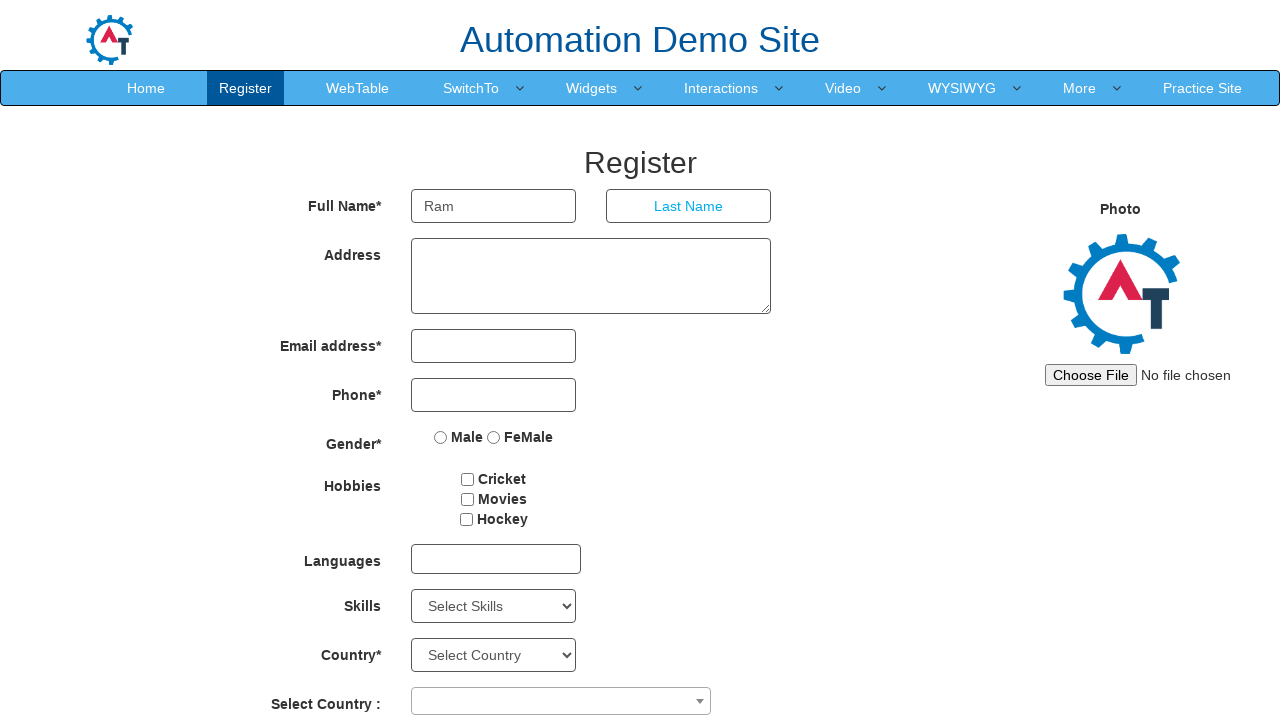

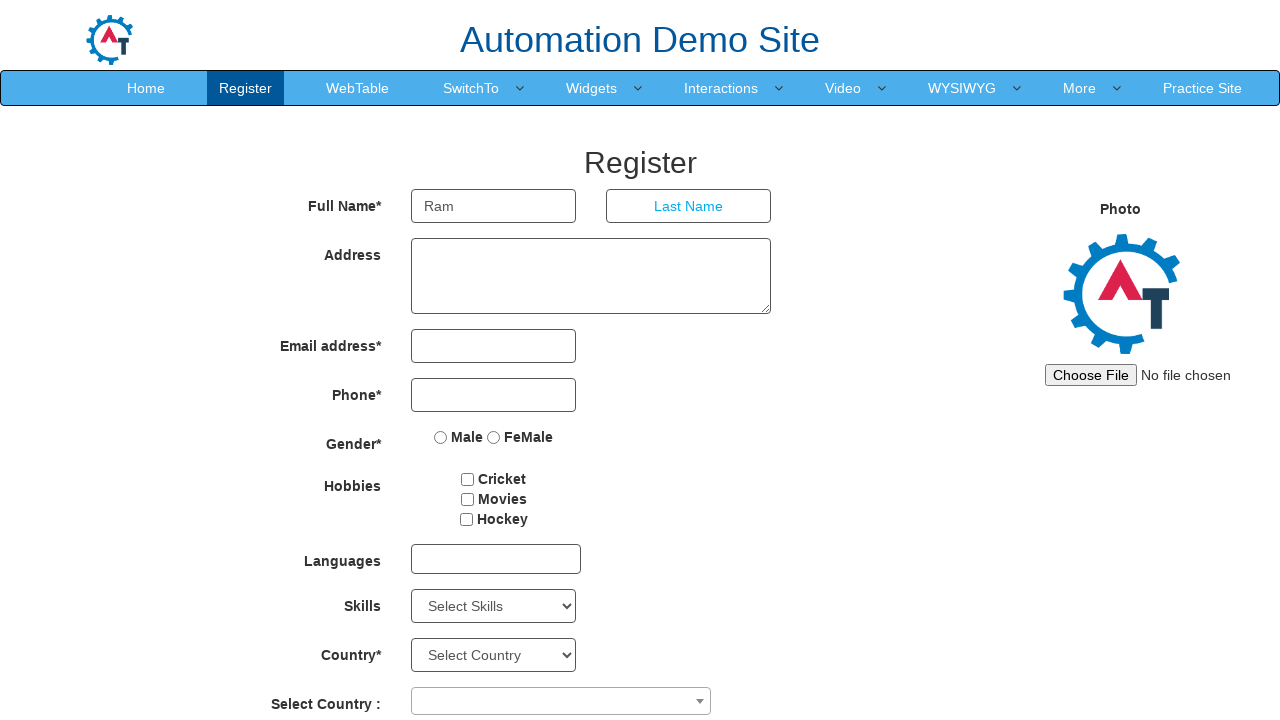